Tests that the Clear completed button is hidden when no items are completed

Starting URL: https://demo.playwright.dev/todomvc

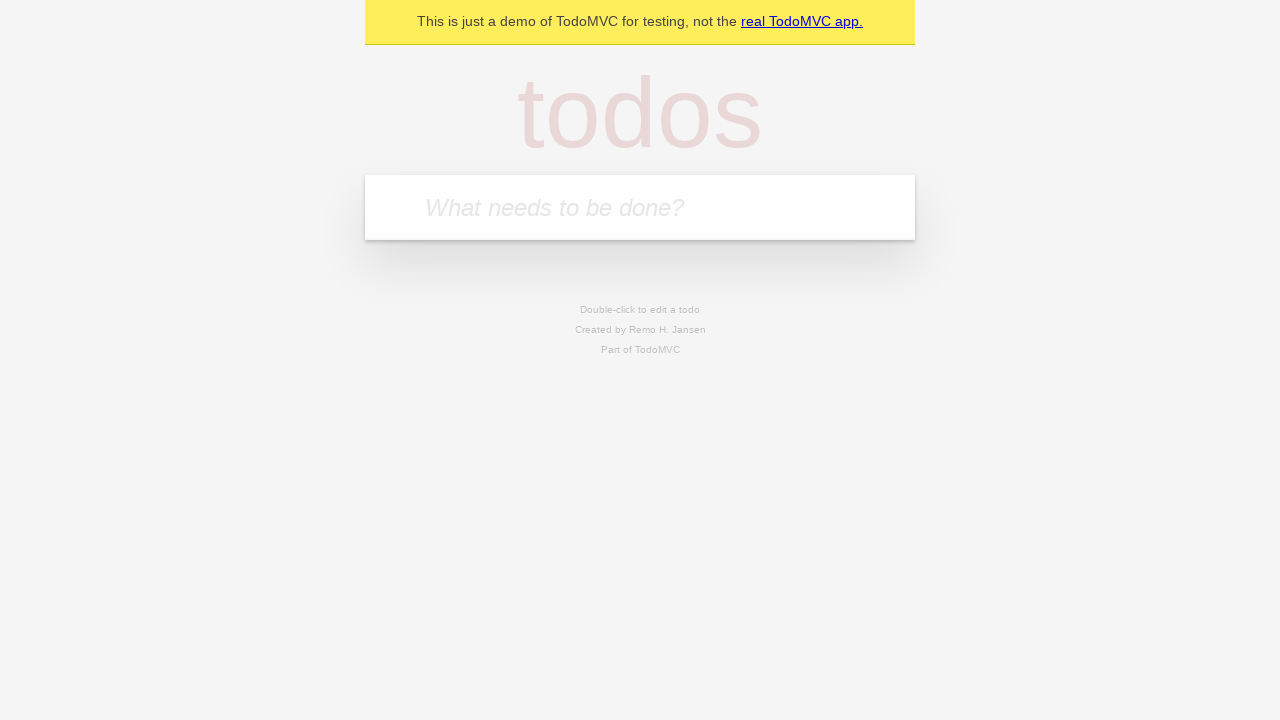

Filled new todo field with 'buy some cheese' on internal:attr=[placeholder="What needs to be done?"i]
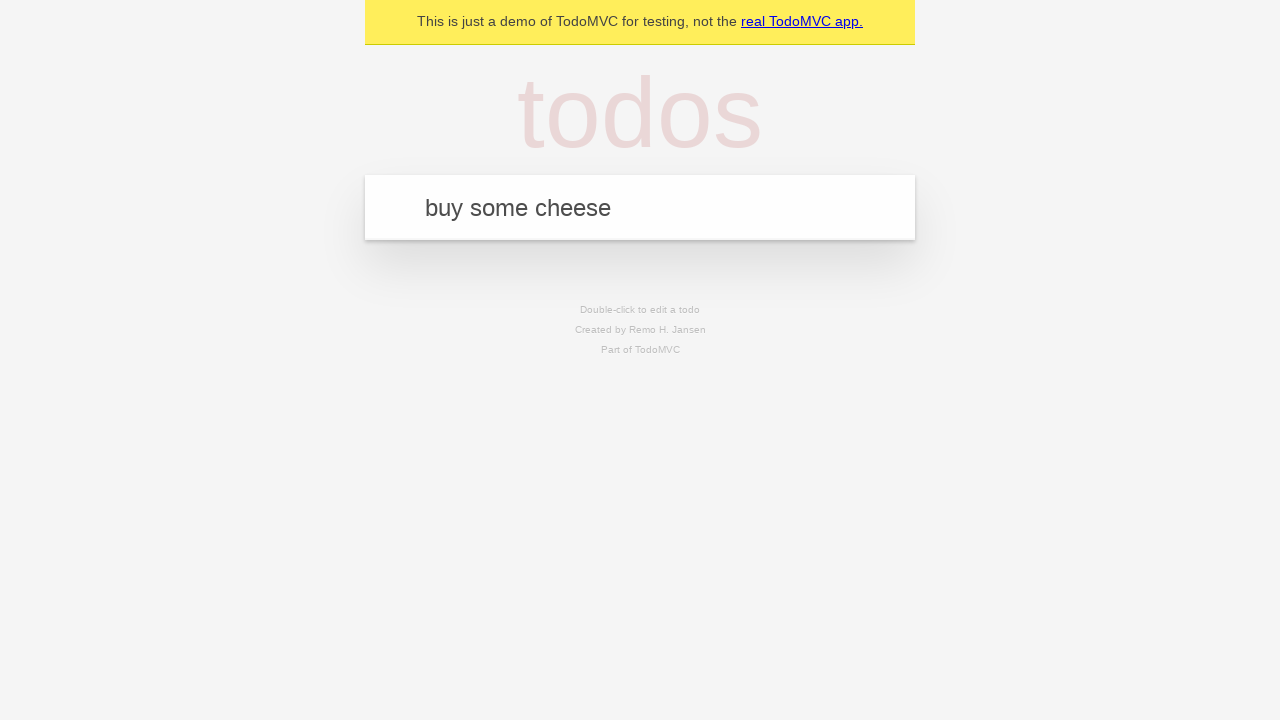

Pressed Enter to create todo 'buy some cheese' on internal:attr=[placeholder="What needs to be done?"i]
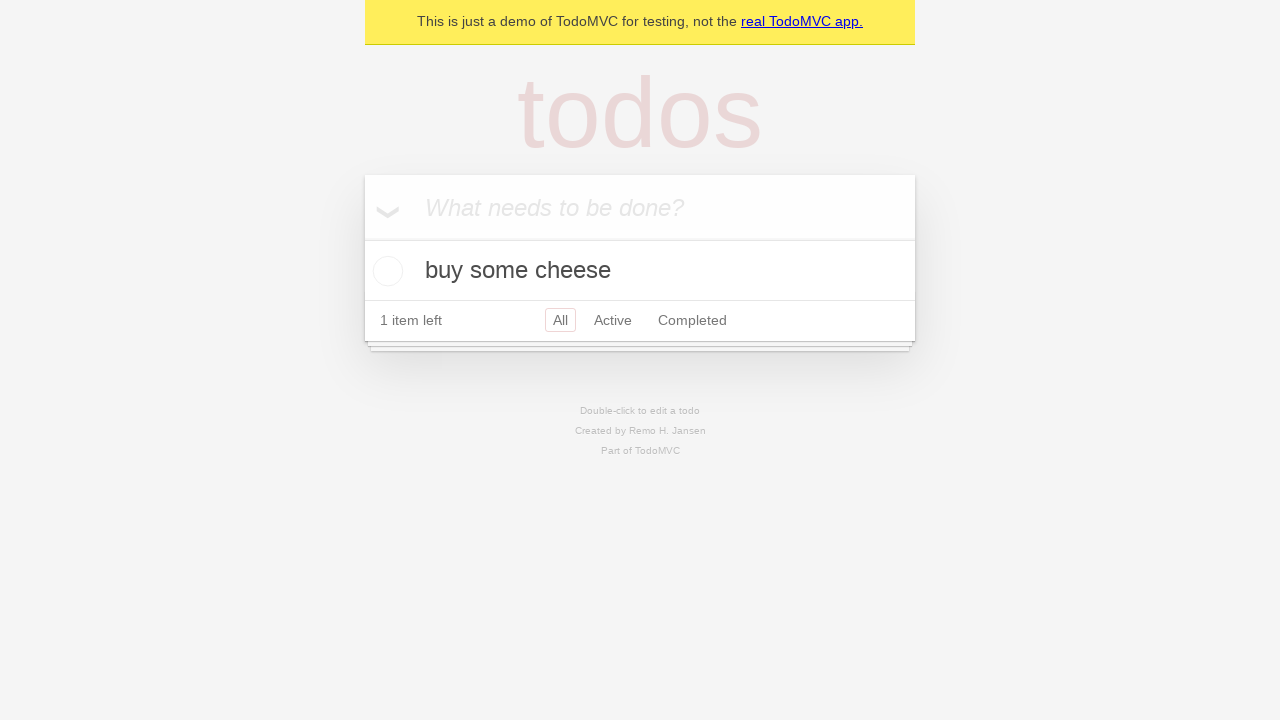

Filled new todo field with 'feed the cat' on internal:attr=[placeholder="What needs to be done?"i]
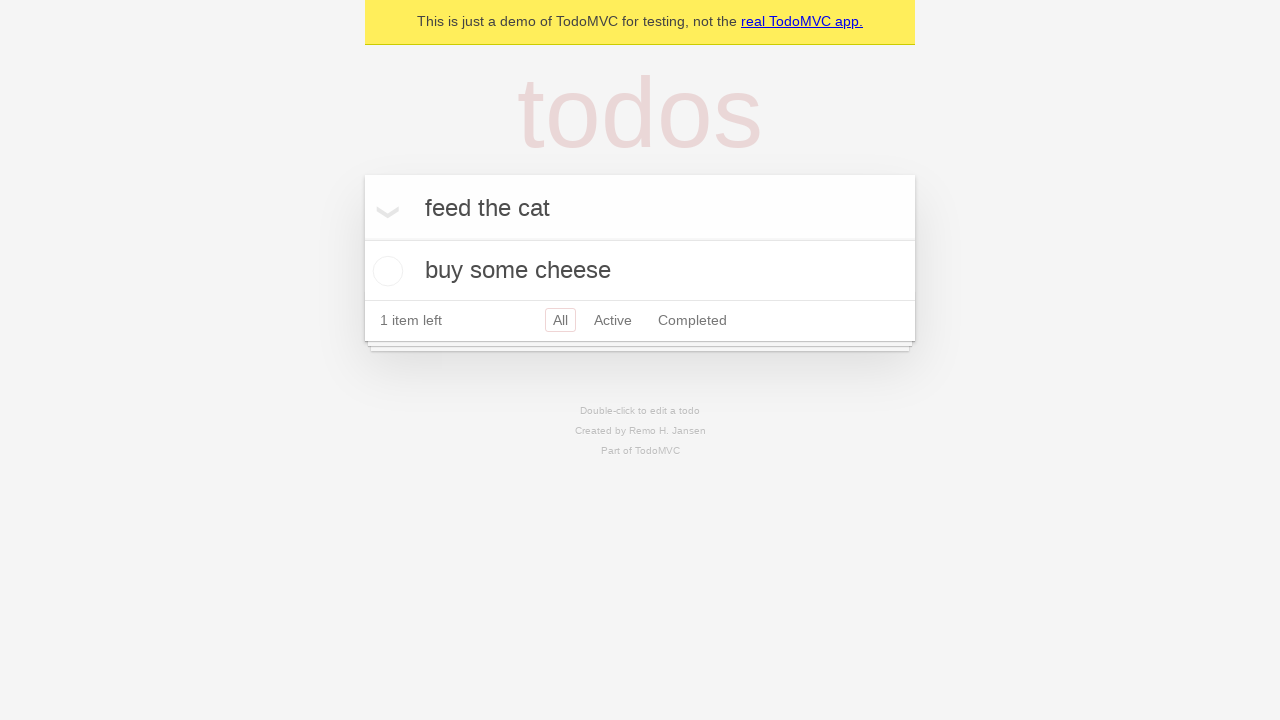

Pressed Enter to create todo 'feed the cat' on internal:attr=[placeholder="What needs to be done?"i]
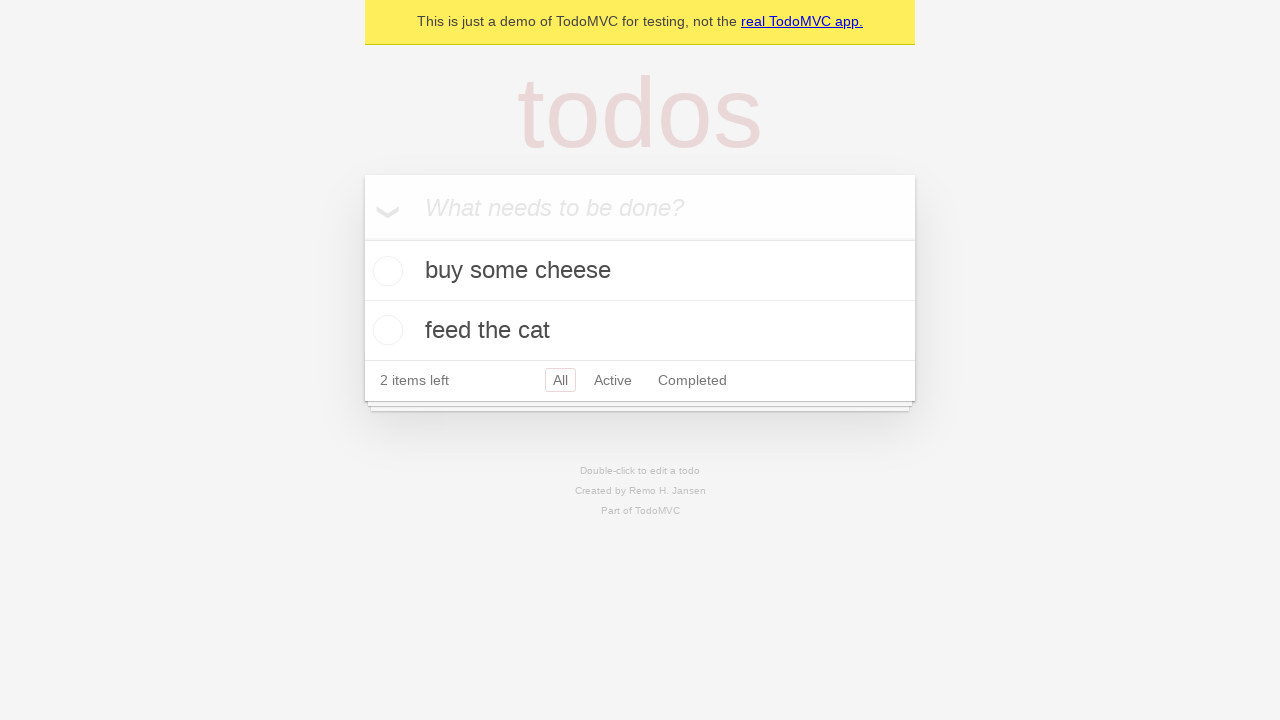

Filled new todo field with 'book a doctors appointment' on internal:attr=[placeholder="What needs to be done?"i]
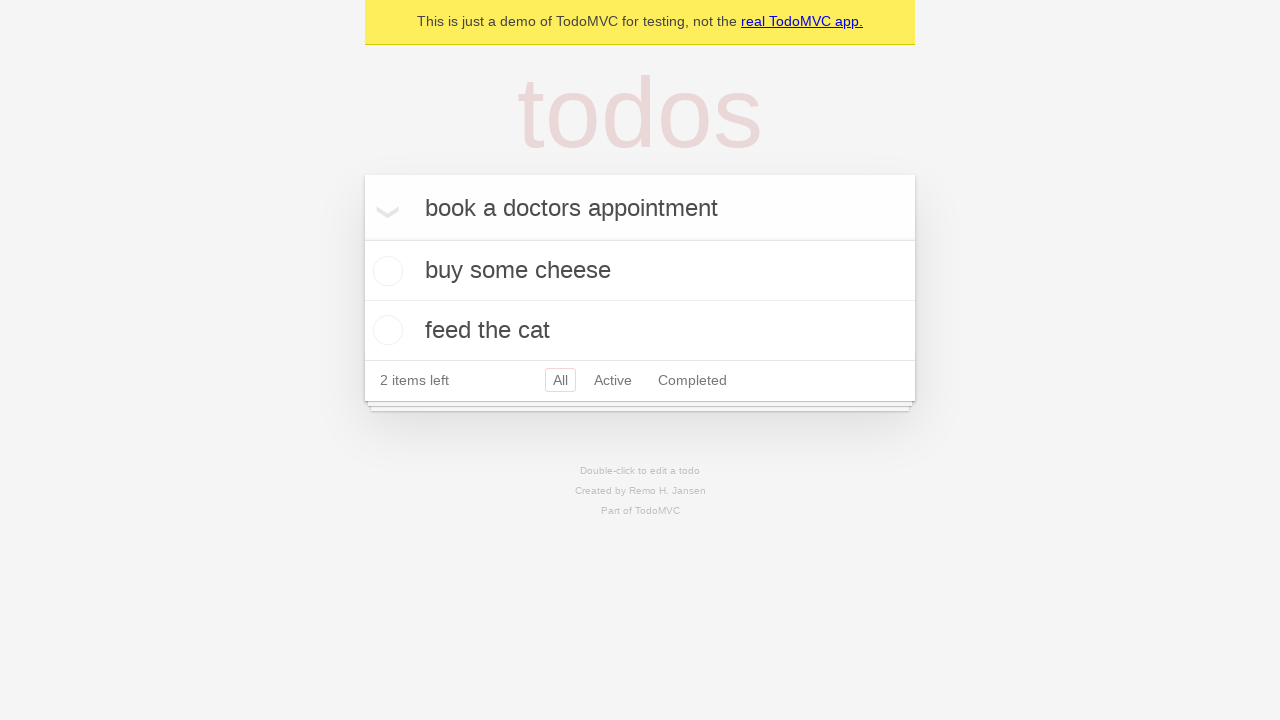

Pressed Enter to create todo 'book a doctors appointment' on internal:attr=[placeholder="What needs to be done?"i]
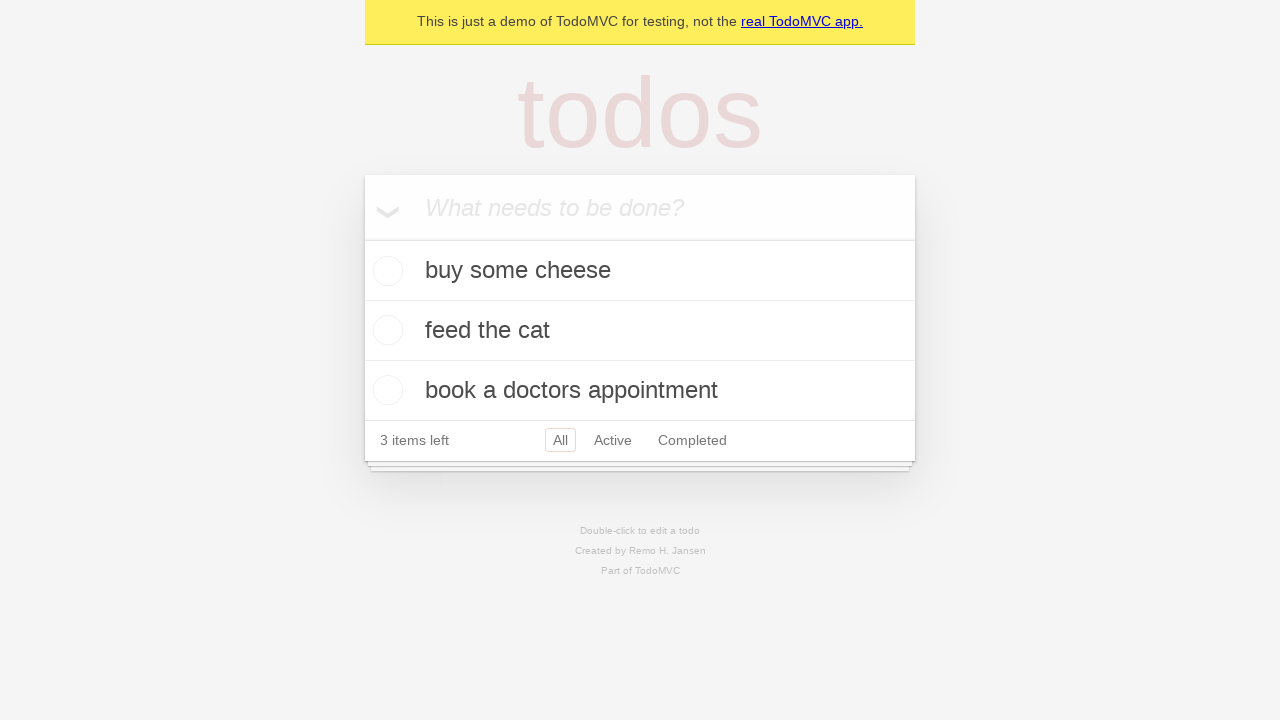

Verified all 3 todos were created (3 items left counter visible)
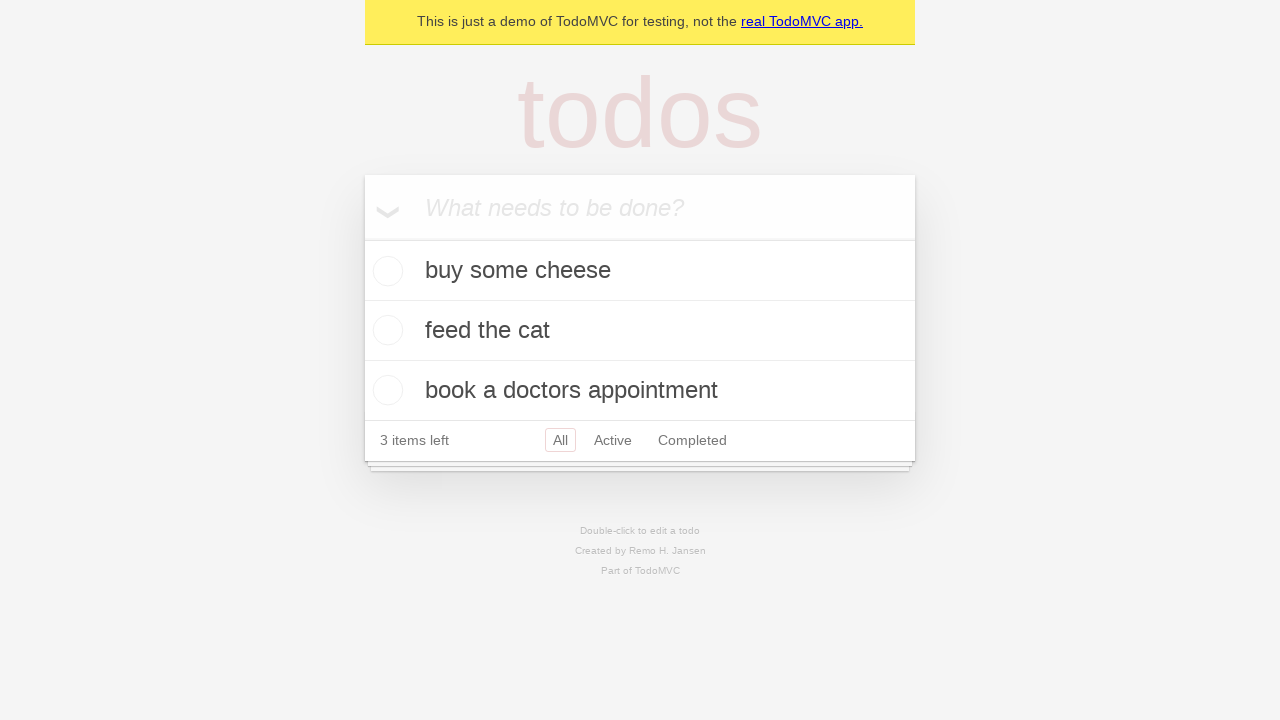

Checked the first todo item as completed at (385, 271) on .todo-list li .toggle >> nth=0
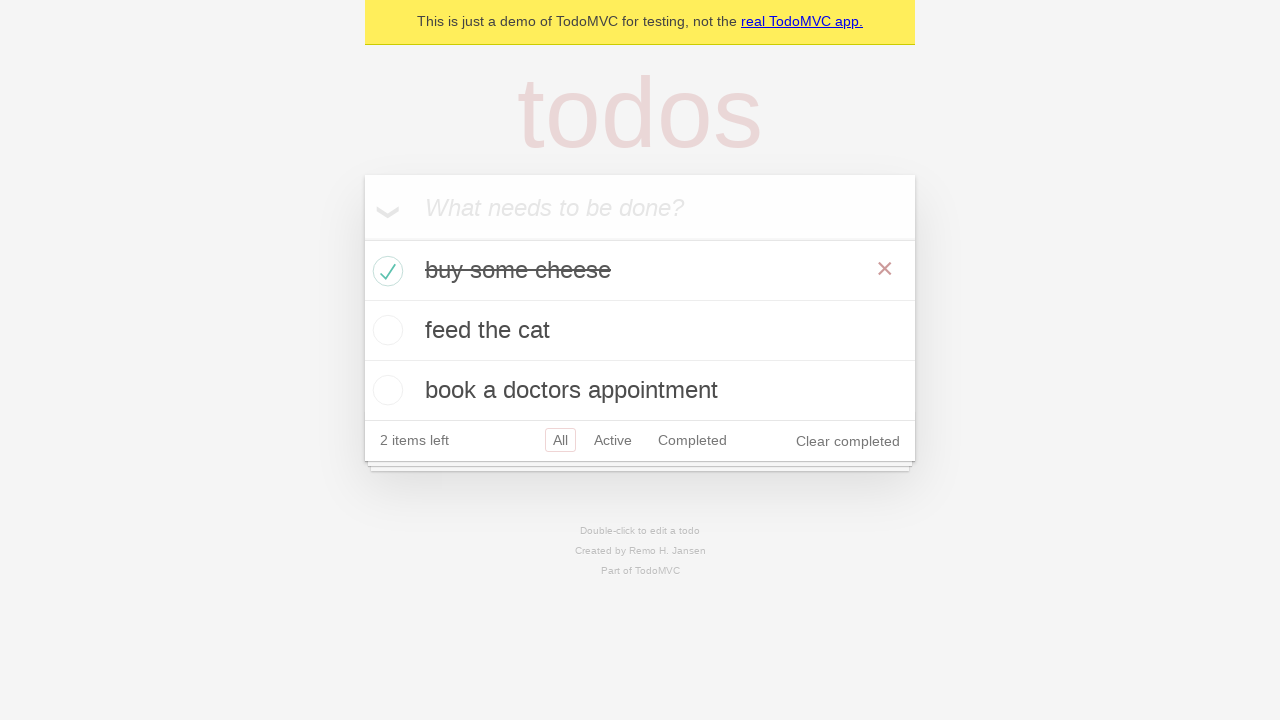

Clicked 'Clear completed' button to remove completed todos at (848, 441) on internal:role=button[name="Clear completed"i]
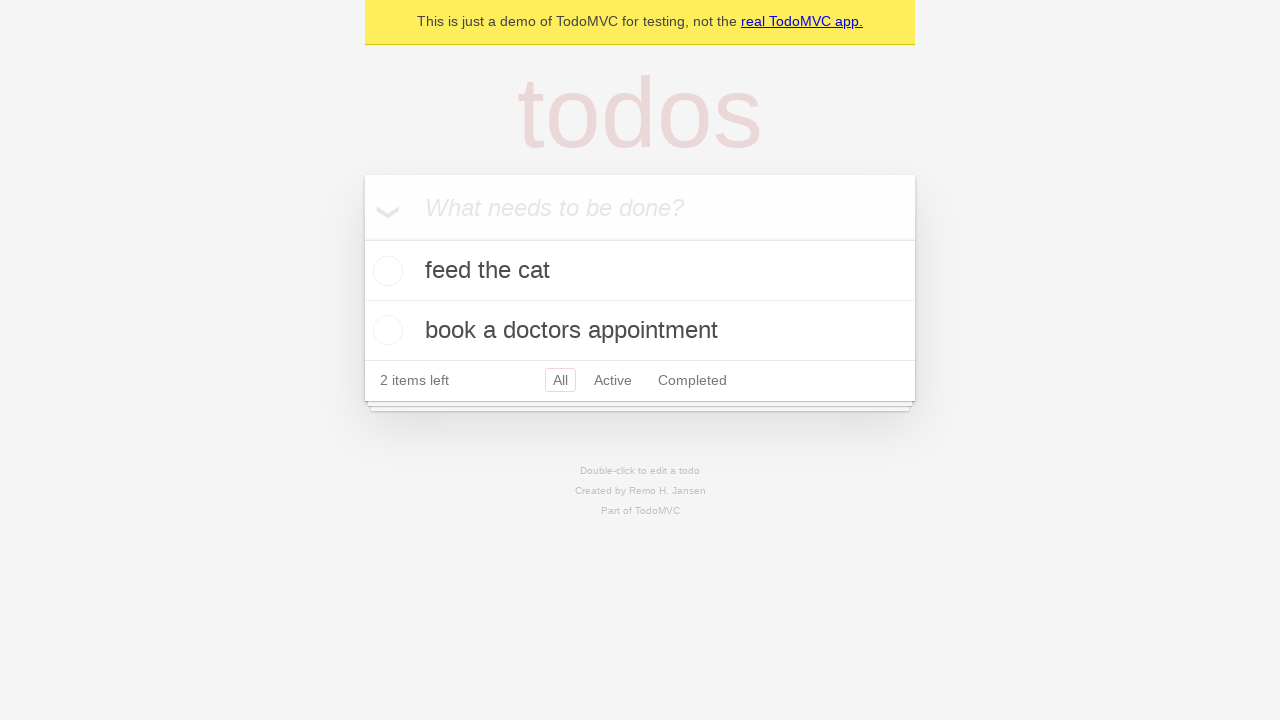

Verified 'Clear completed' button is hidden when no items are completed
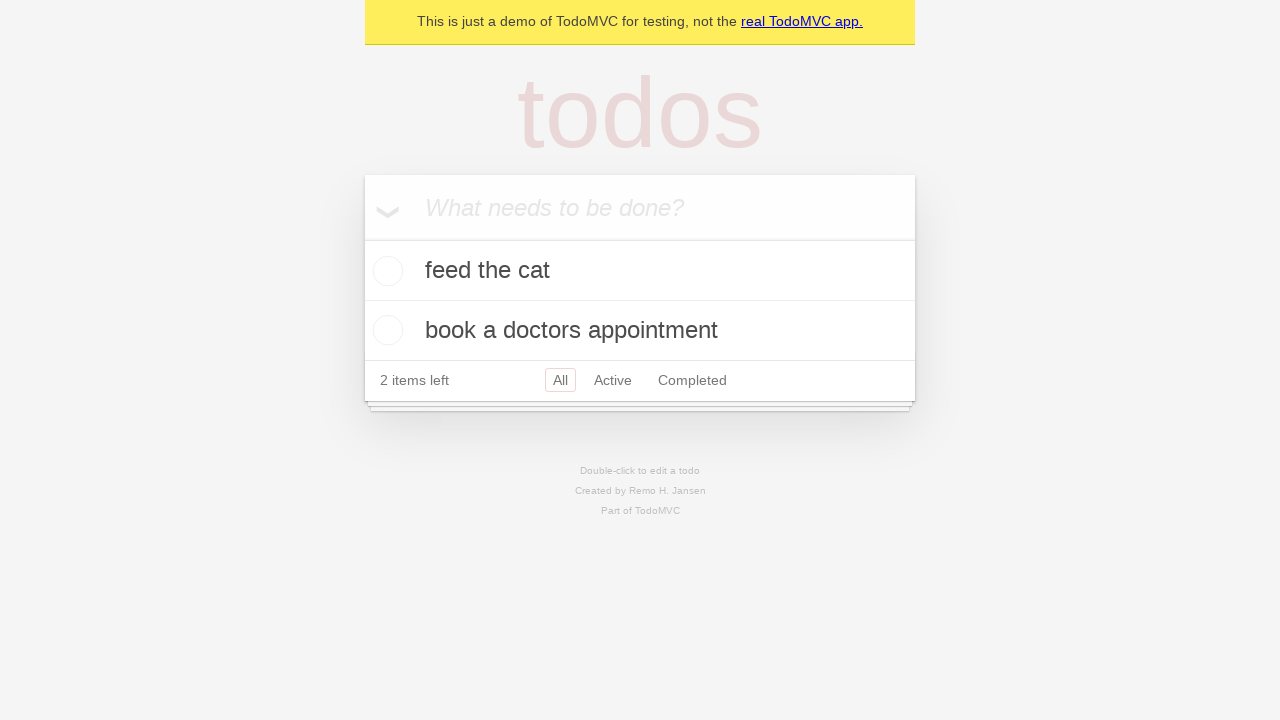

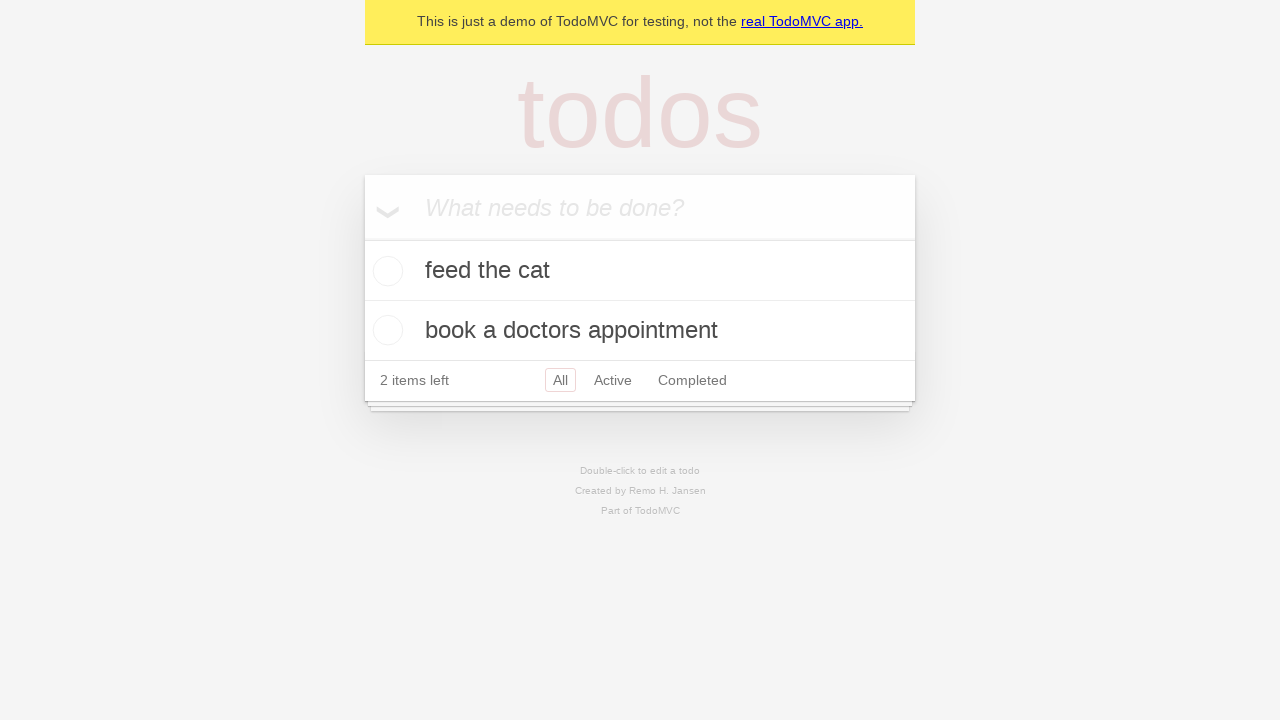